Tests Challenging DOM page by navigating to it and verifying table content is present

Starting URL: http://the-internet.herokuapp.com/

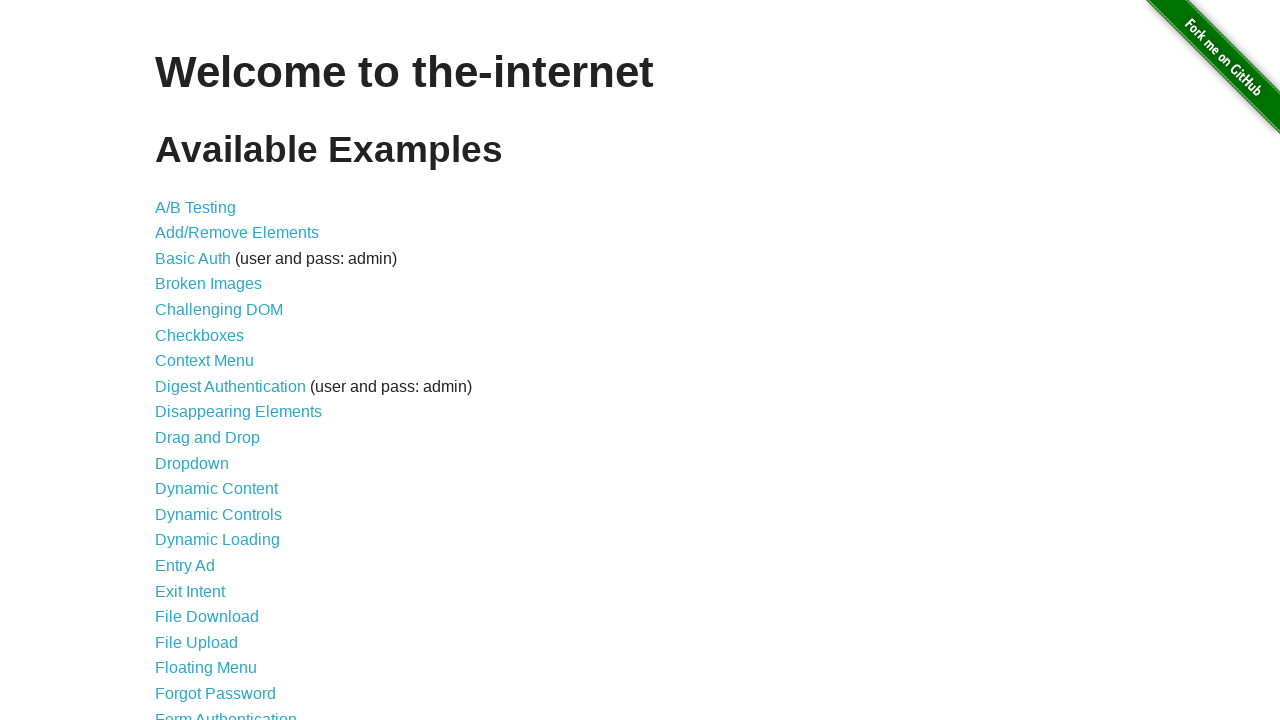

Clicked on Challenging DOM link at (219, 310) on text=Challenging DOM
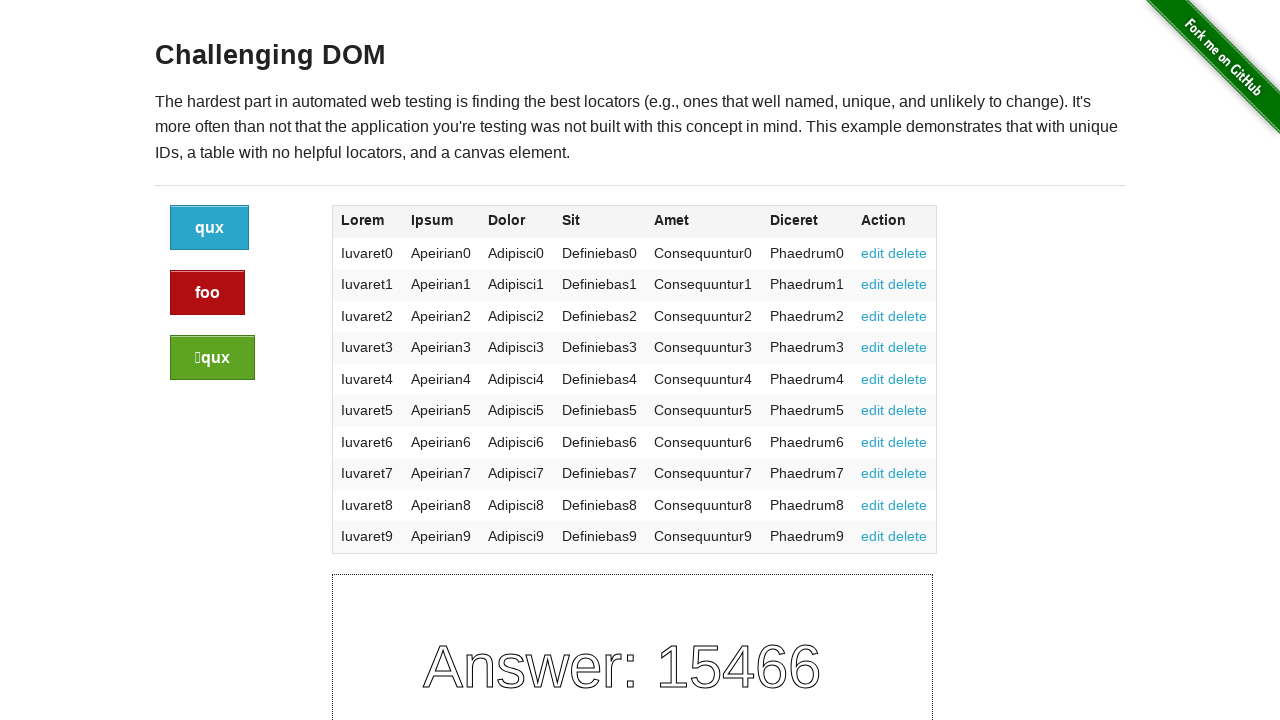

Navigated to Challenging DOM page (URL verified)
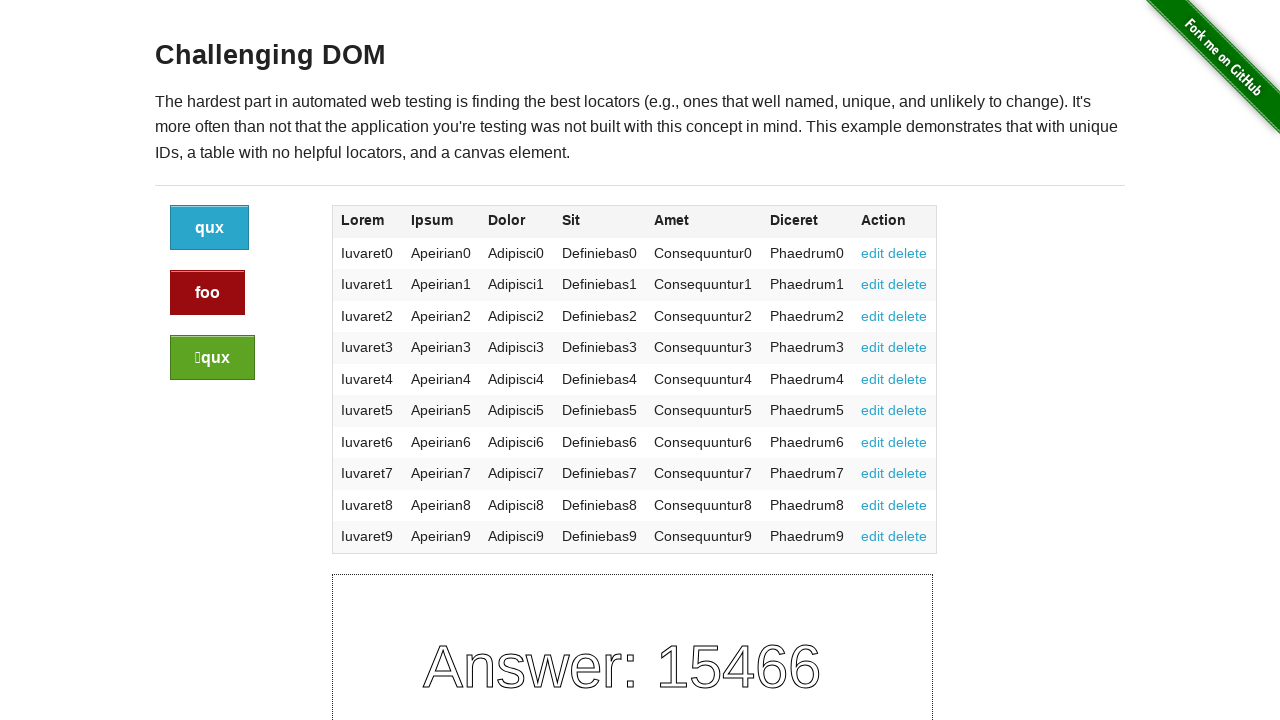

Table content is present and visible
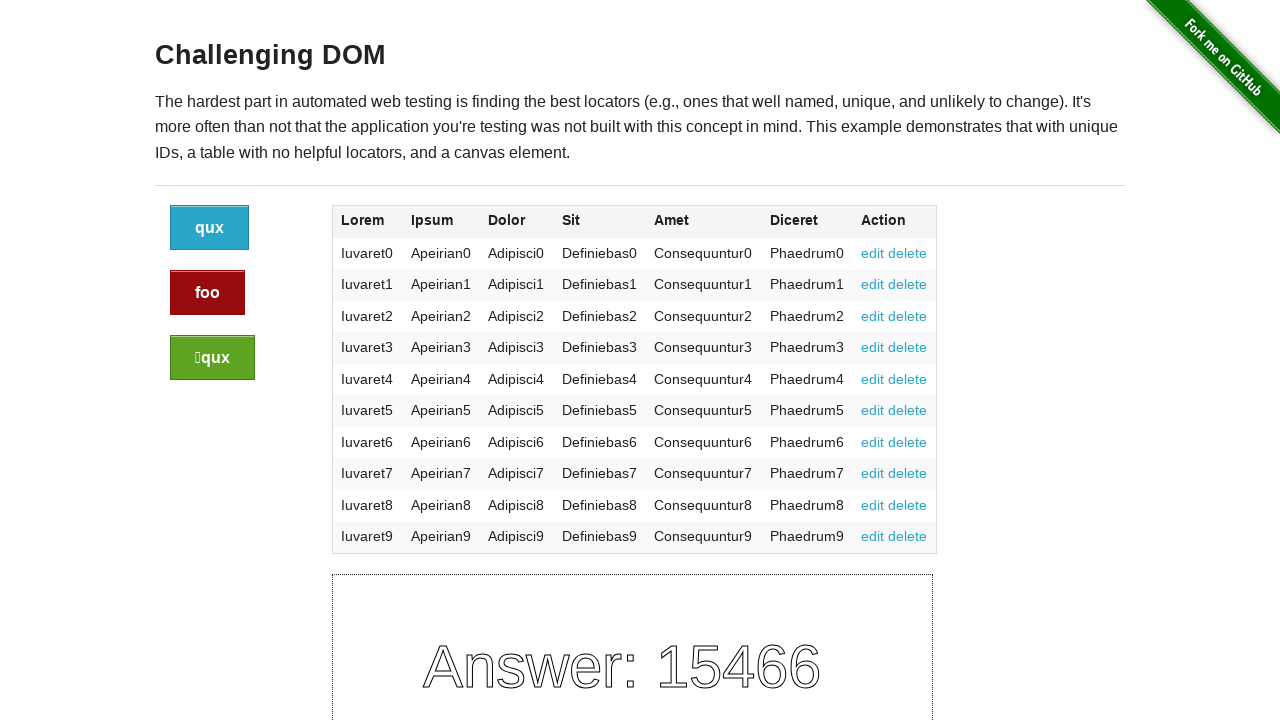

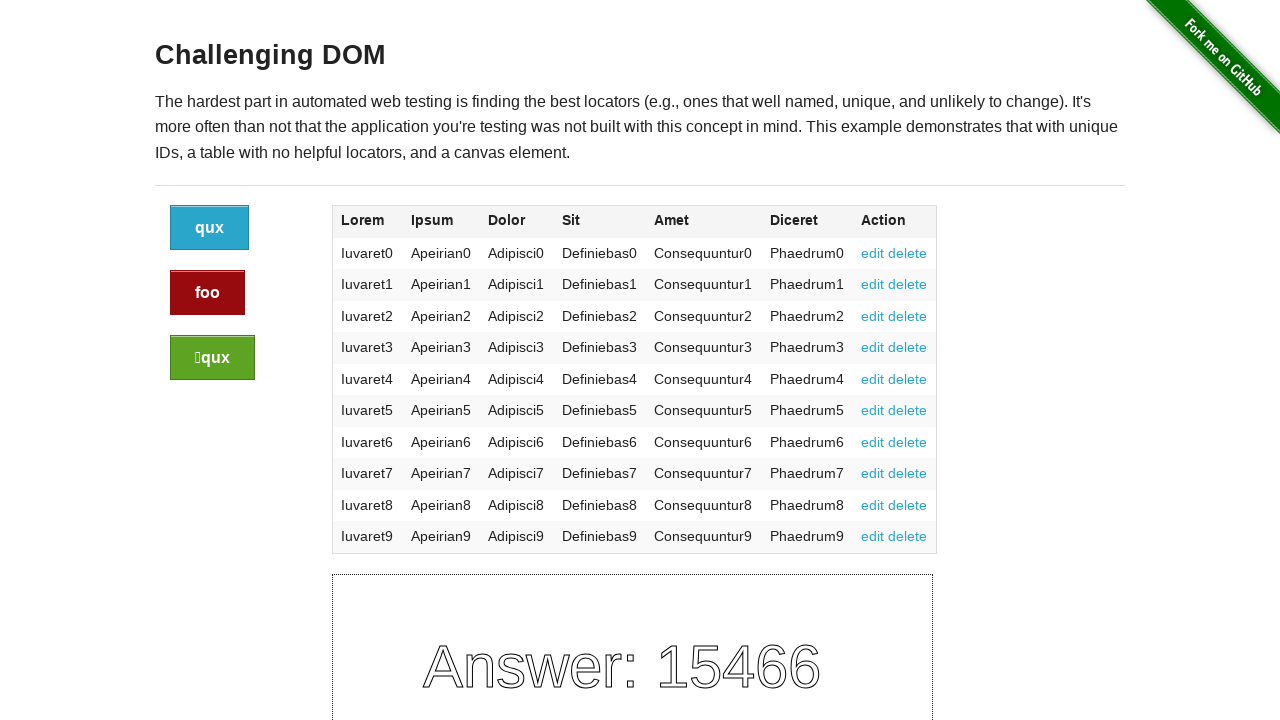